Tests dropdown functionality by selecting different options and verifying the selected values

Starting URL: https://the-internet.herokuapp.com/dropdown

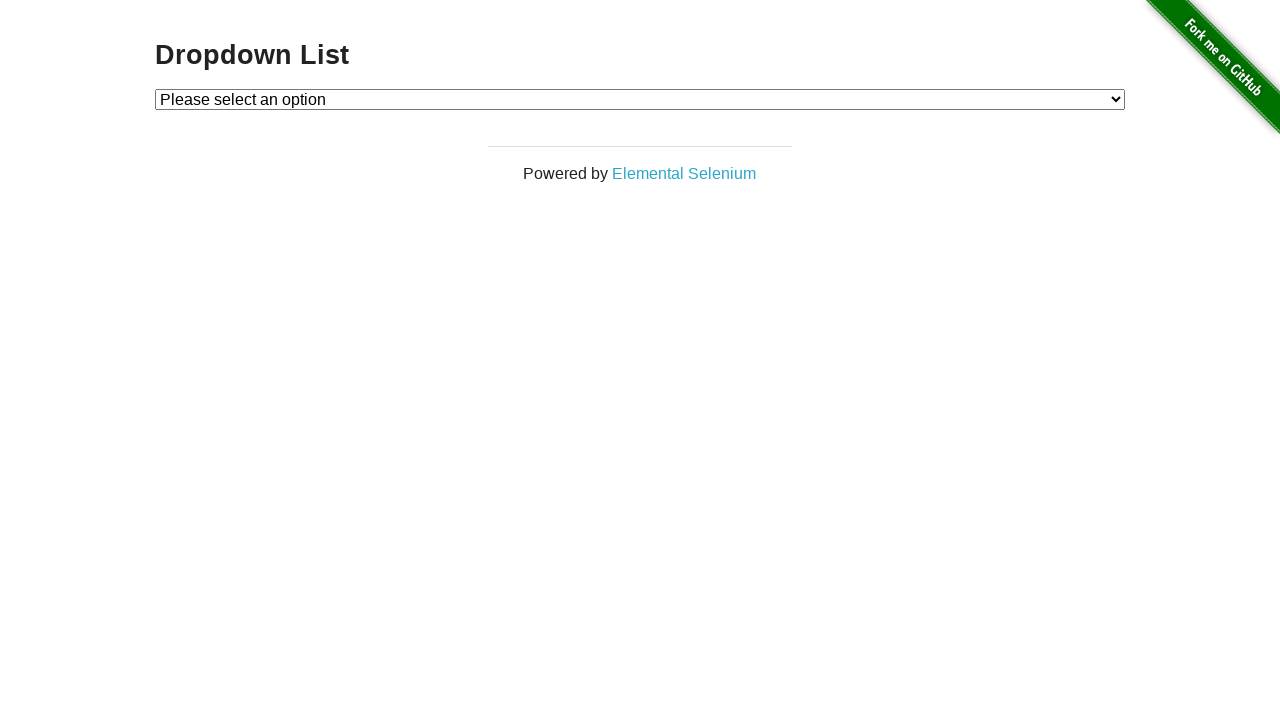

Navigated to dropdown test page
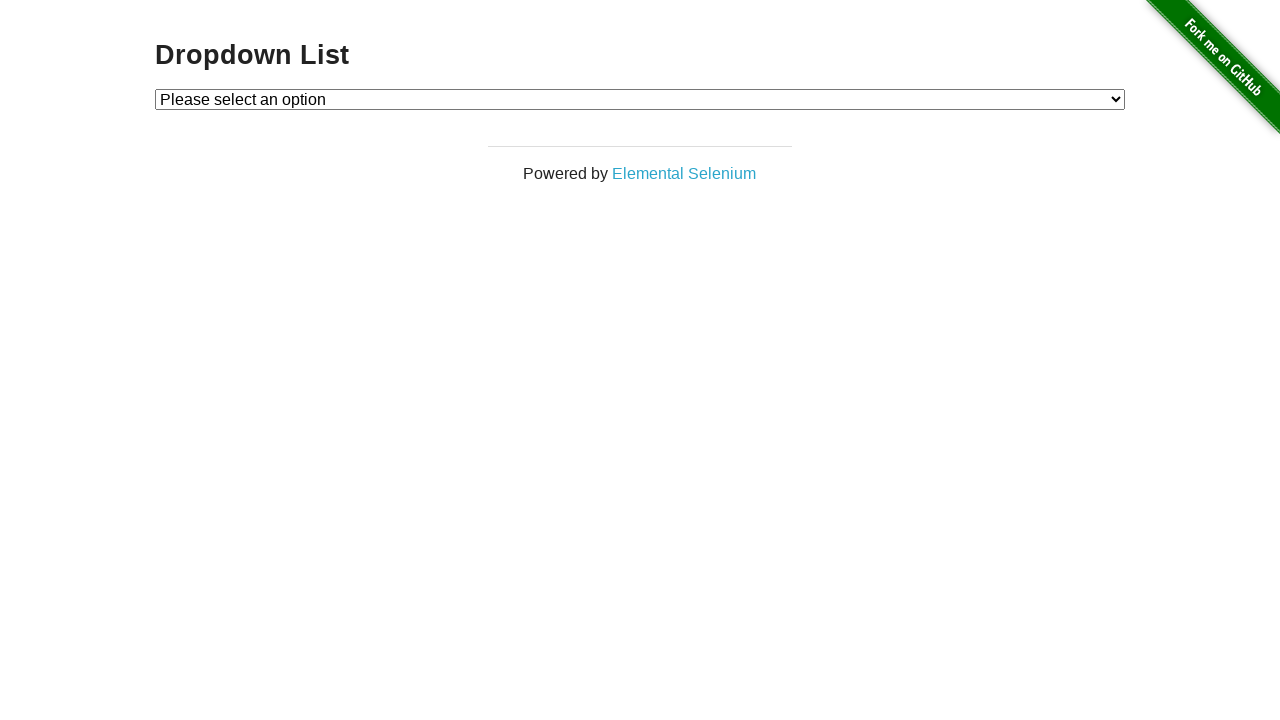

Located dropdown element
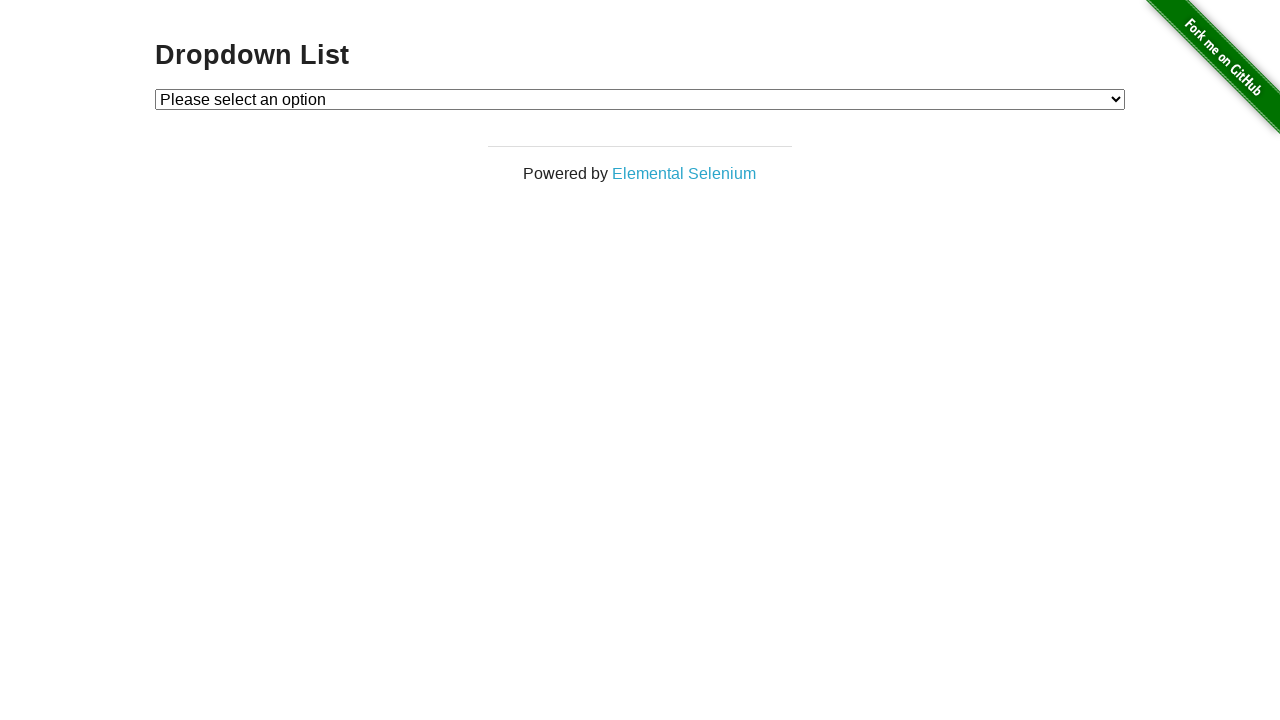

Selected Option 1 from dropdown by index on #dropdown
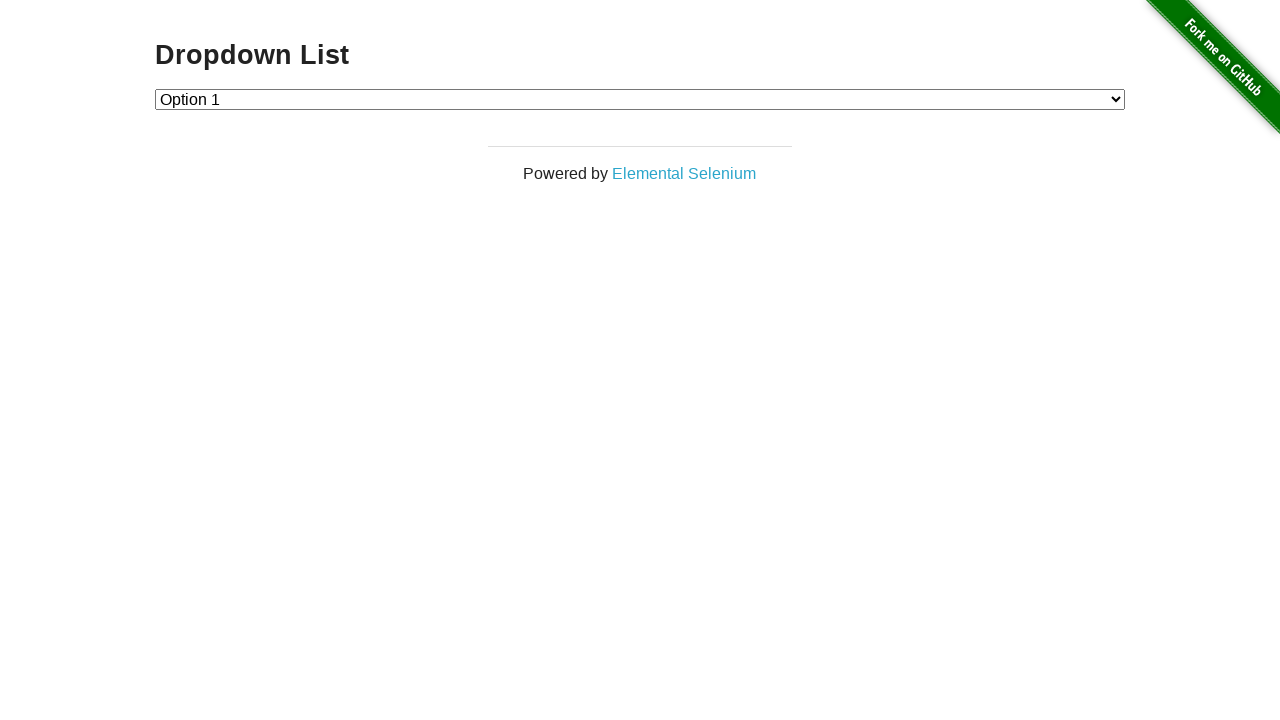

Verified Option 1 is selected with value '1'
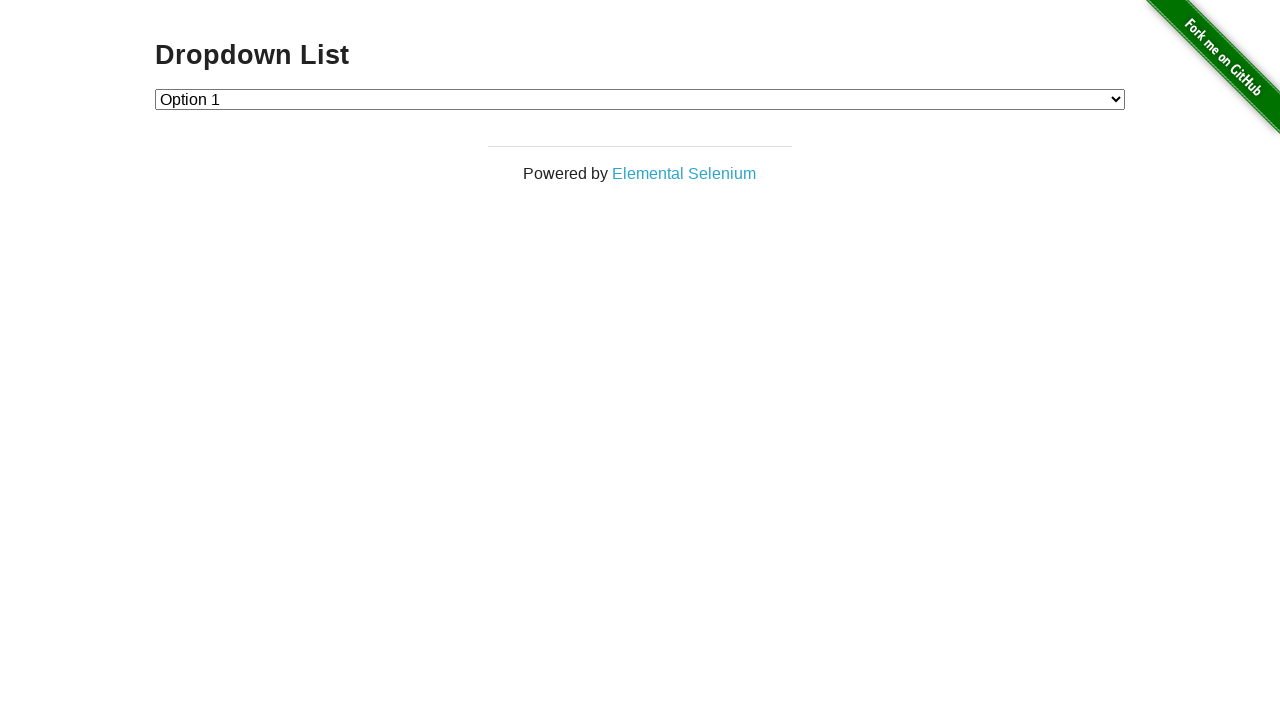

Selected Option 2 from dropdown by index on #dropdown
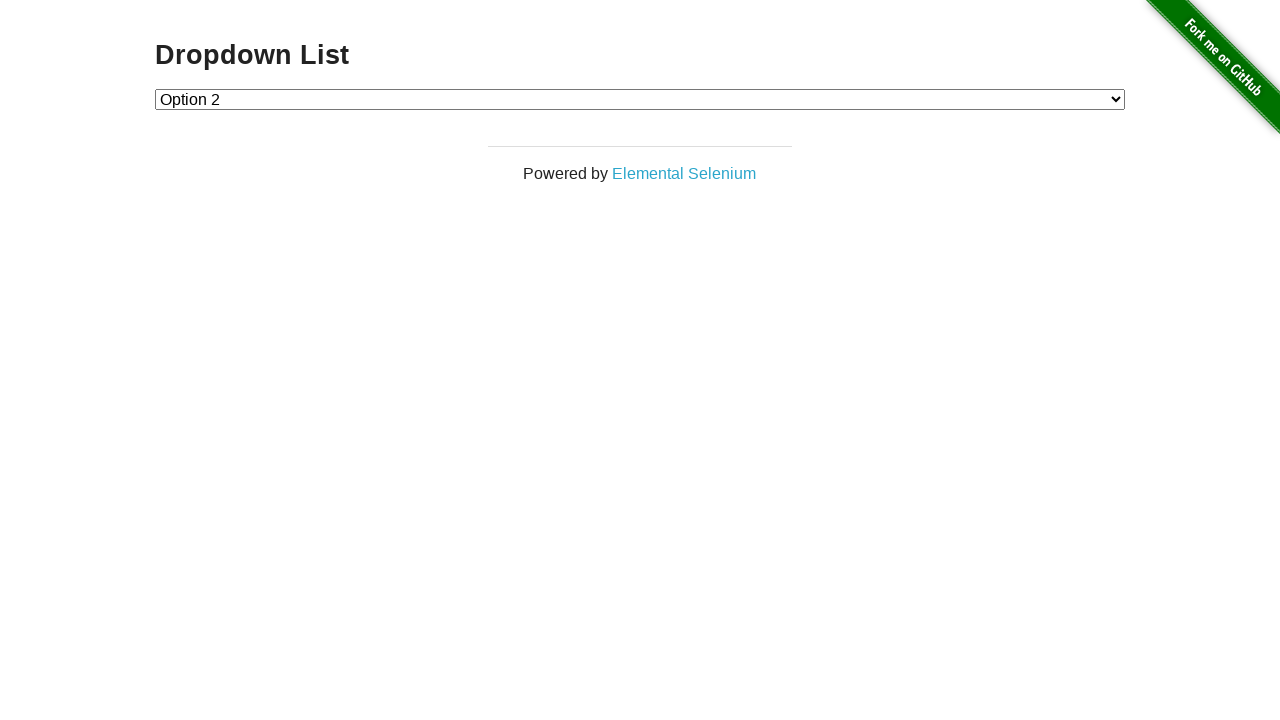

Verified Option 2 is selected with value '2'
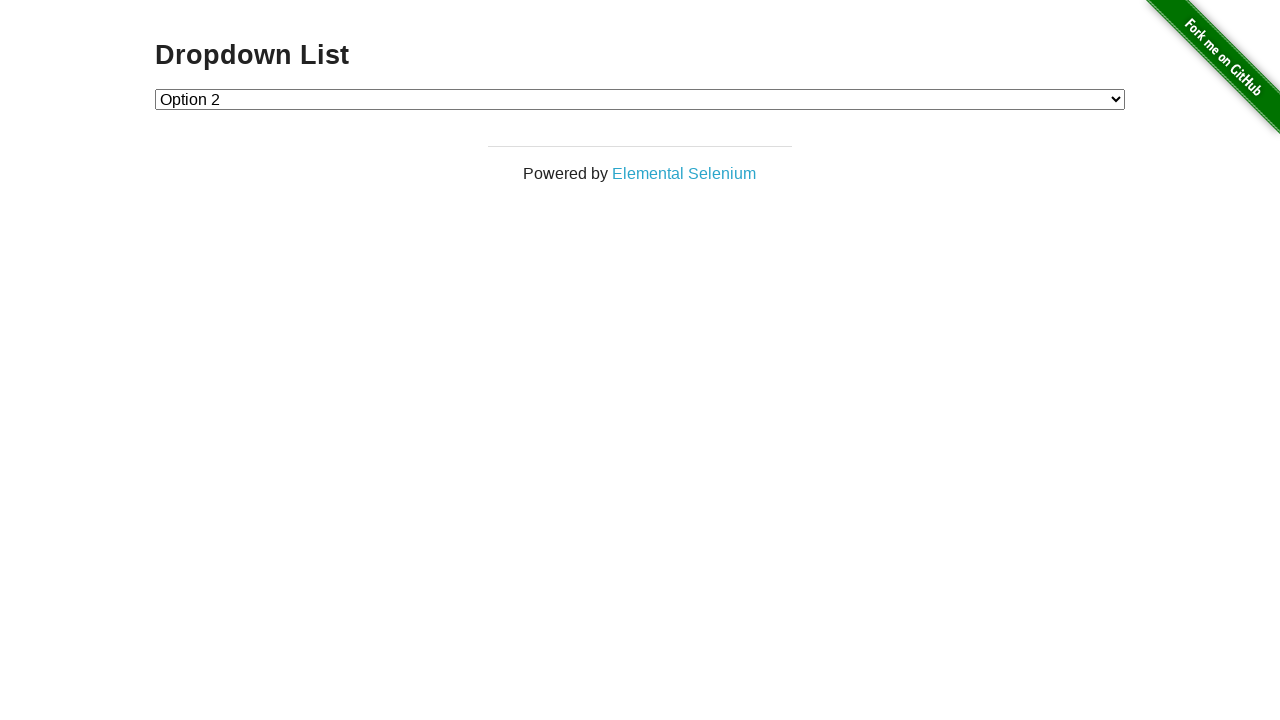

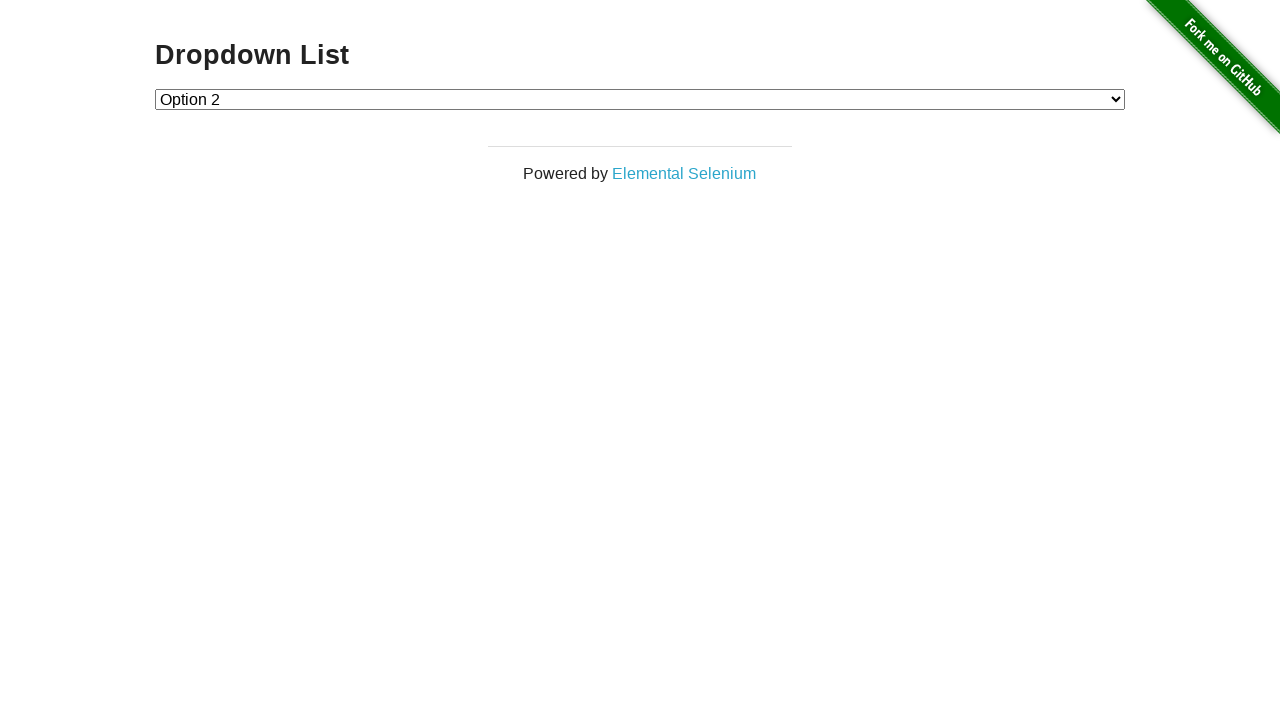